Tests the promo code validation on an e-commerce site by adding an e-book to cart, entering an invalid promo code, and verifying the error message is displayed

Starting URL: https://shopdemo.e-junkie.com/

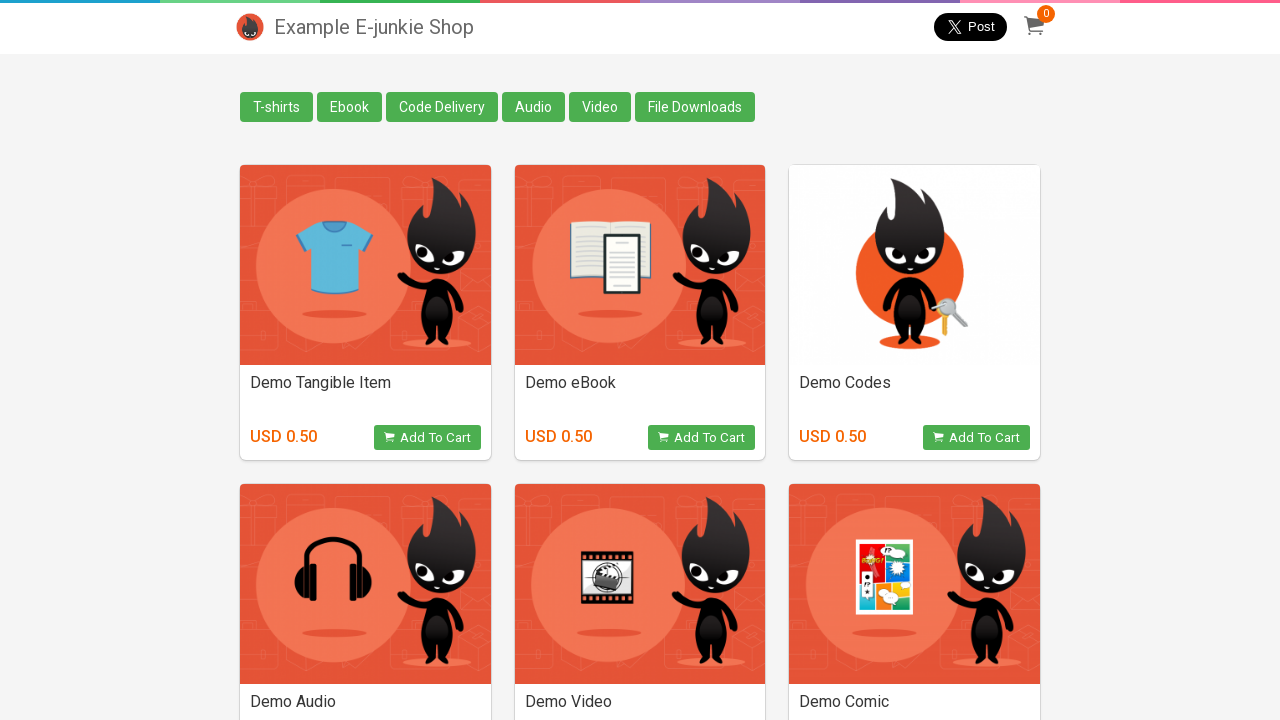

Clicked on Ebook link at (350, 107) on text=Ebook
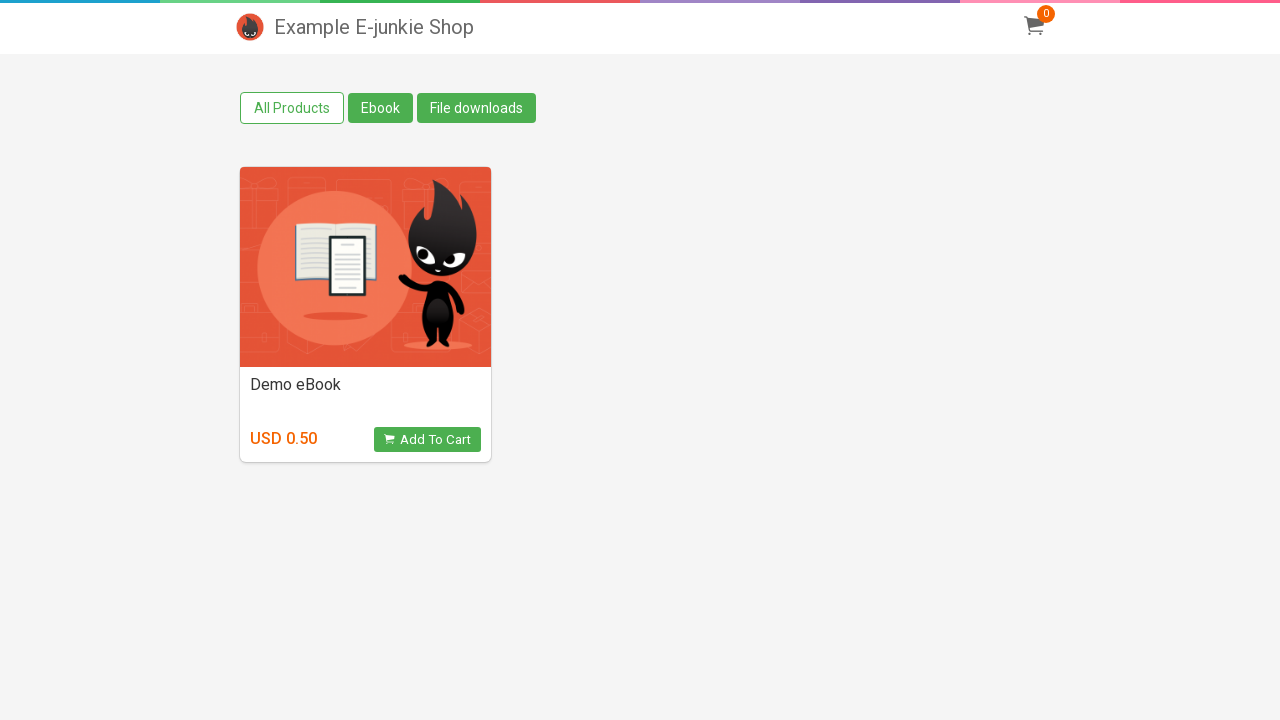

Clicked Add to cart button at (427, 440) on button.view_product
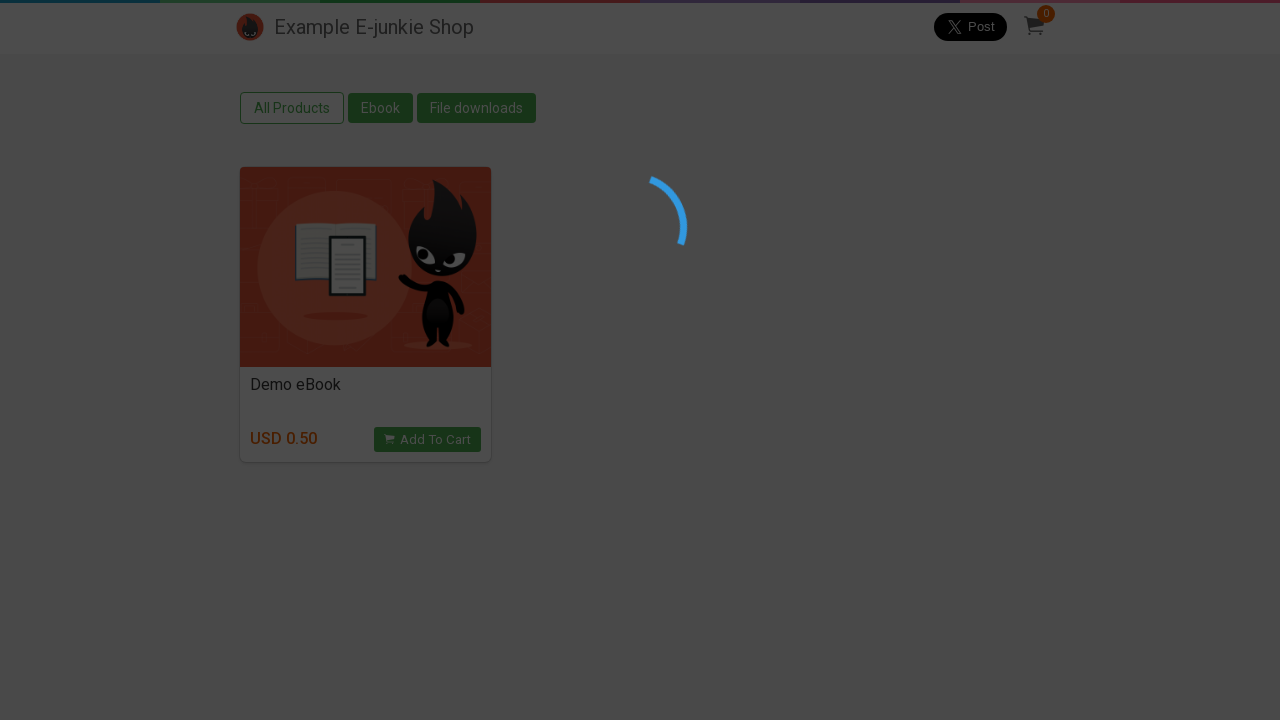

Waited for cart iframe to load
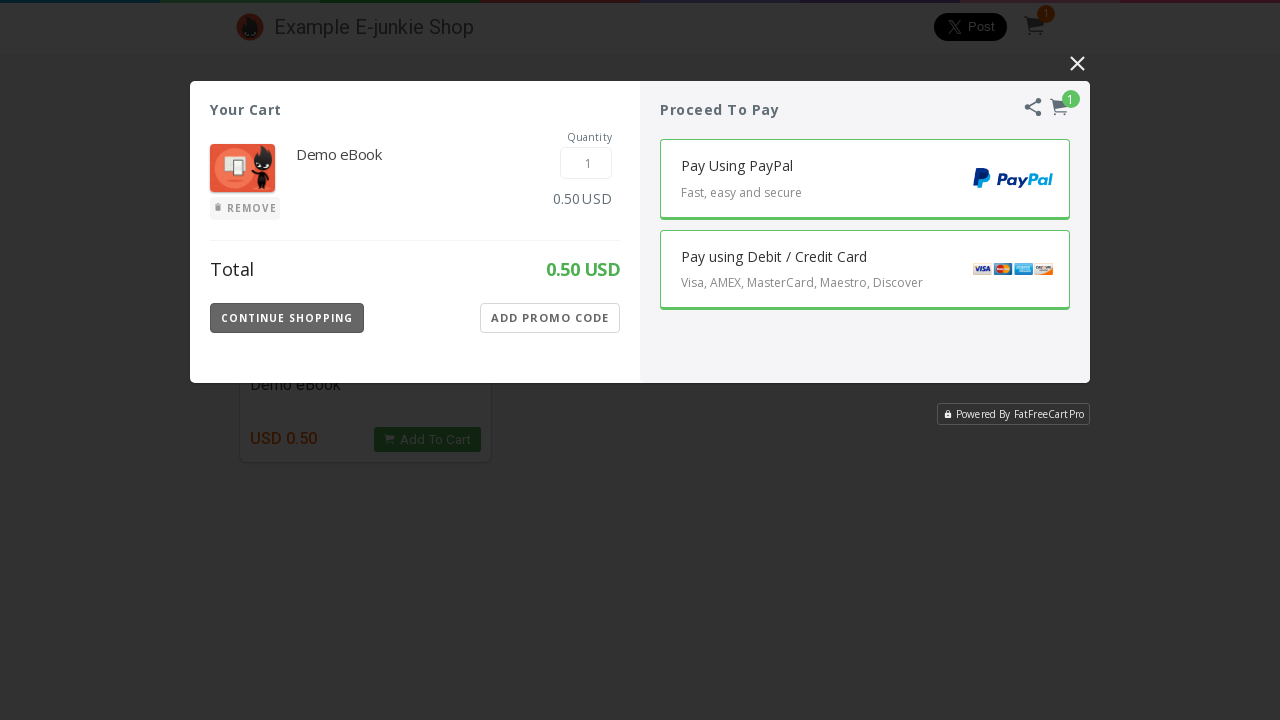

Located cart iframe (index 5)
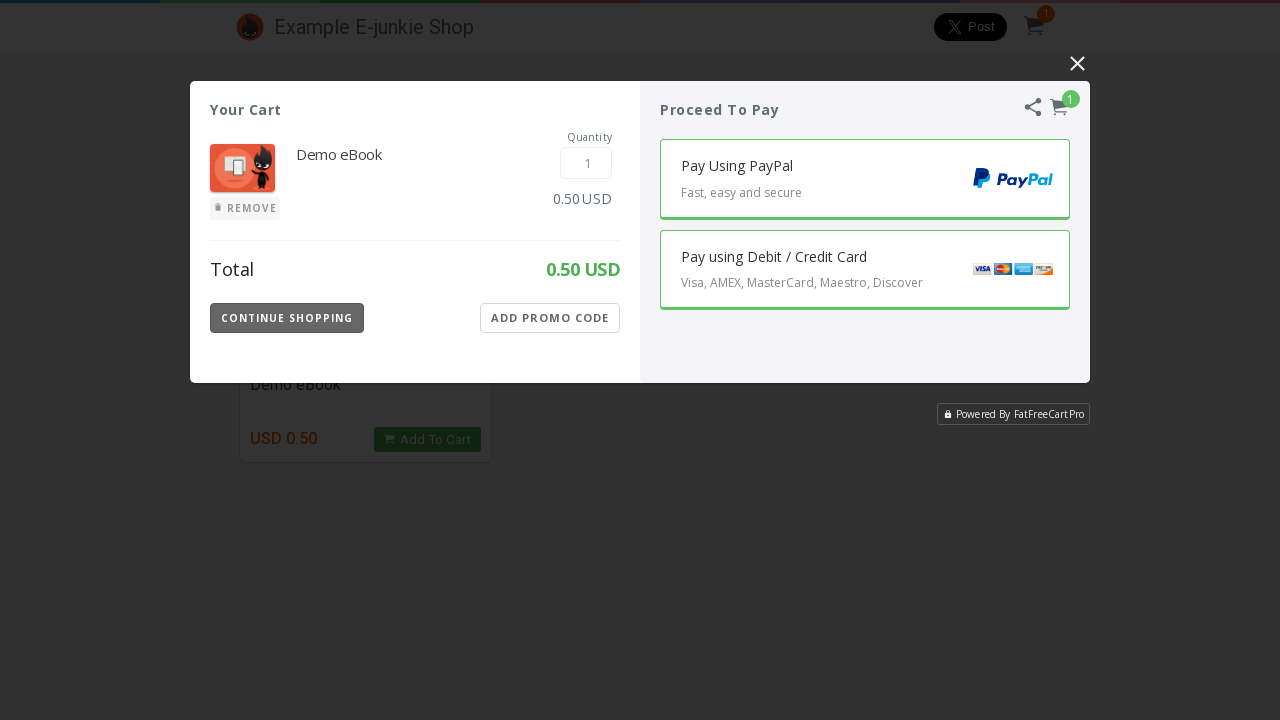

Add Promo Code button became visible
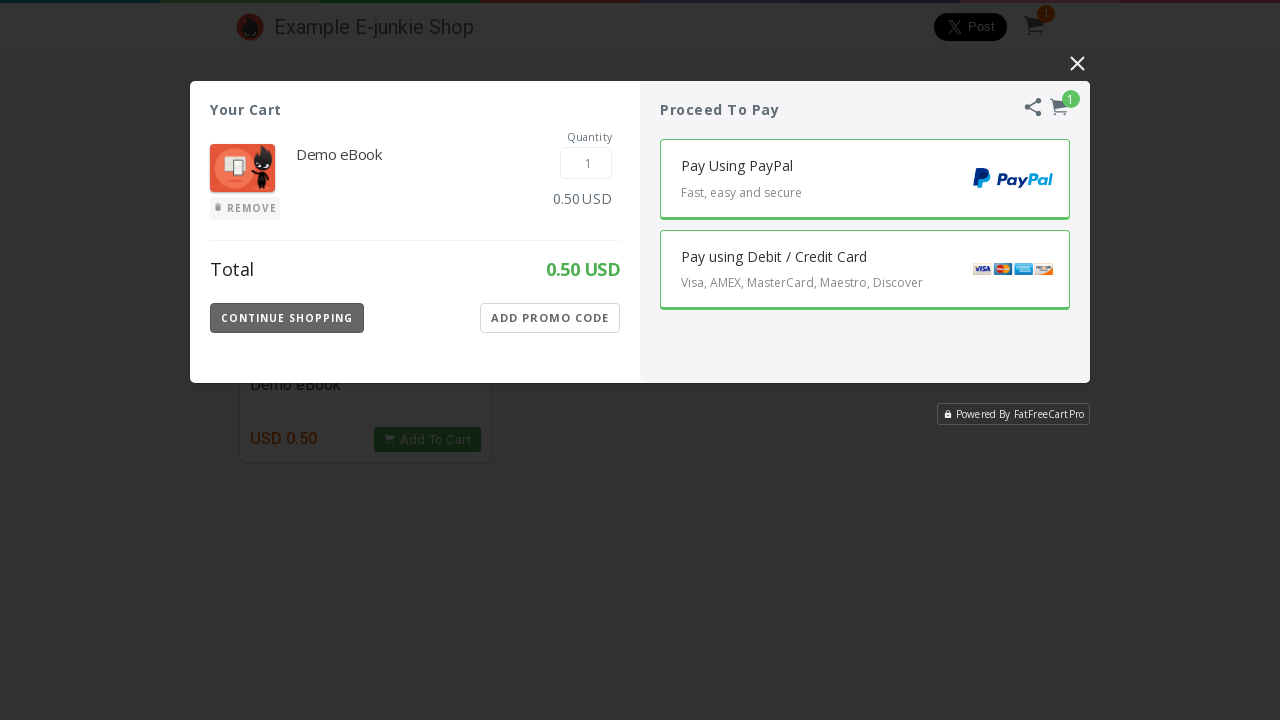

Clicked Add Promo Code button at (550, 318) on iframe >> nth=5 >> internal:control=enter-frame >> button:text('Add Promo Code')
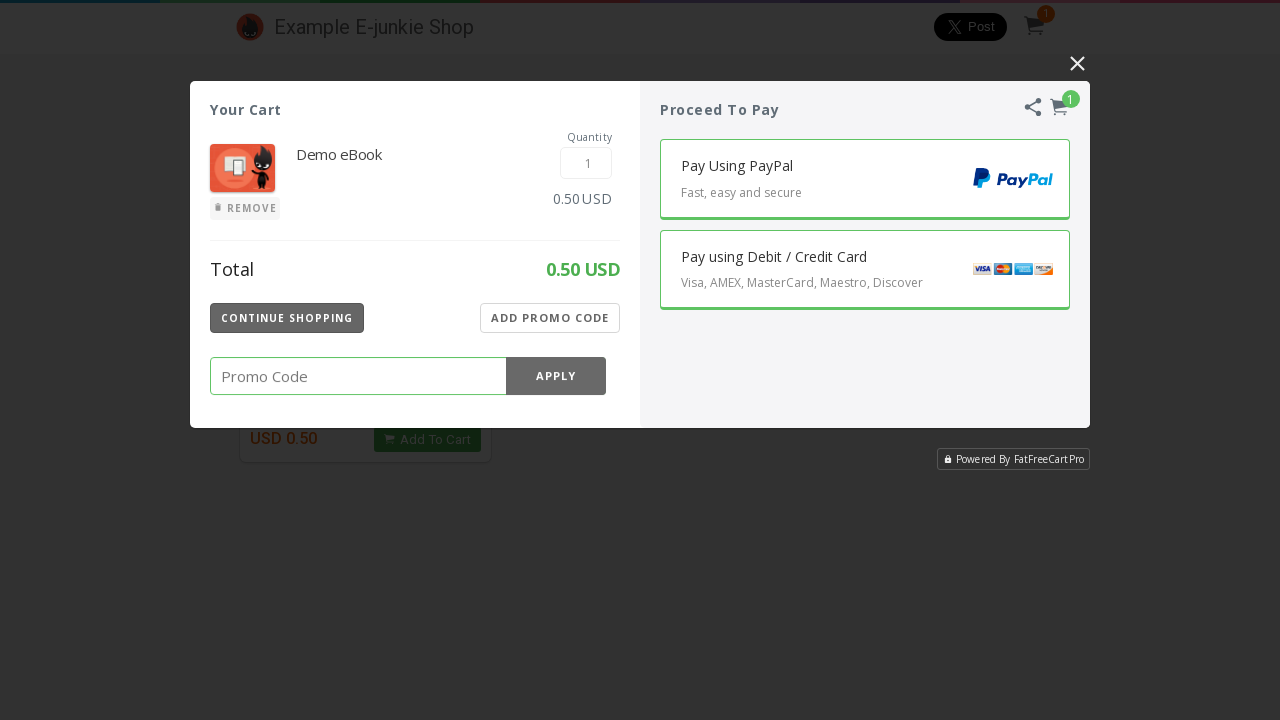

Entered invalid promo code '12345' on iframe >> nth=5 >> internal:control=enter-frame >> input.Promo-Code-Value
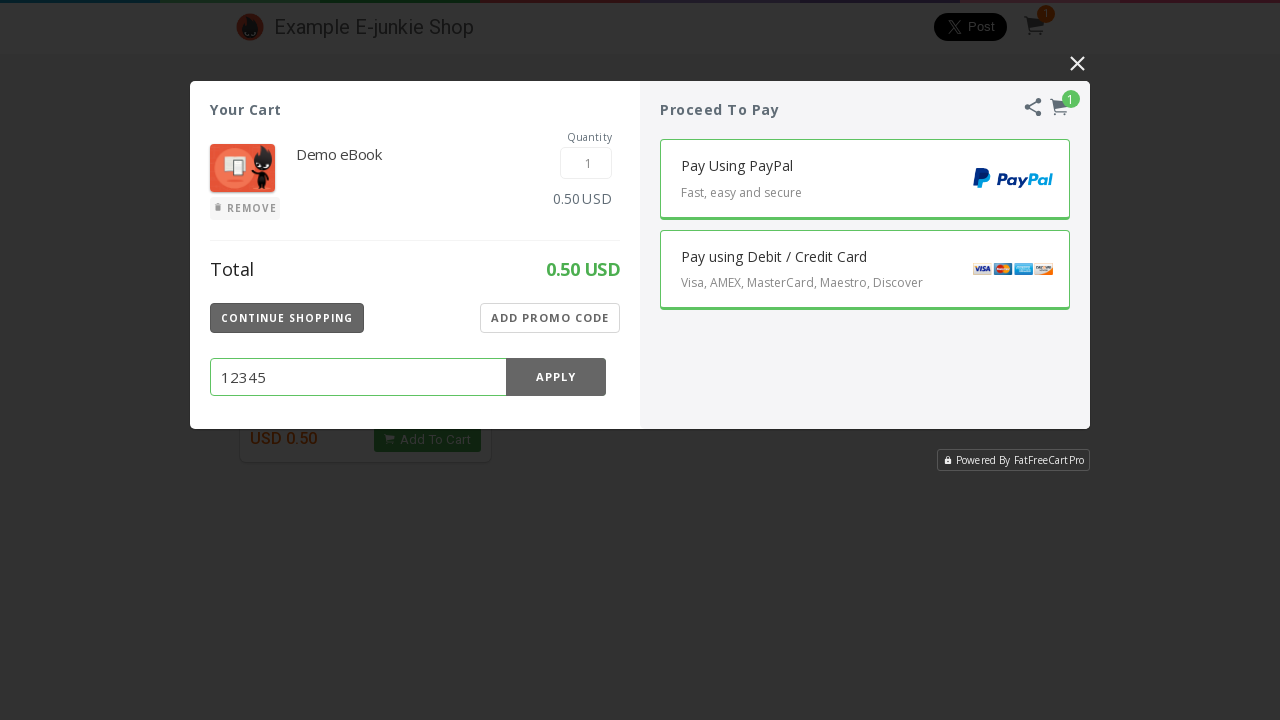

Clicked Apply button to submit promo code at (556, 377) on iframe >> nth=5 >> internal:control=enter-frame >> button.Promo-Apply
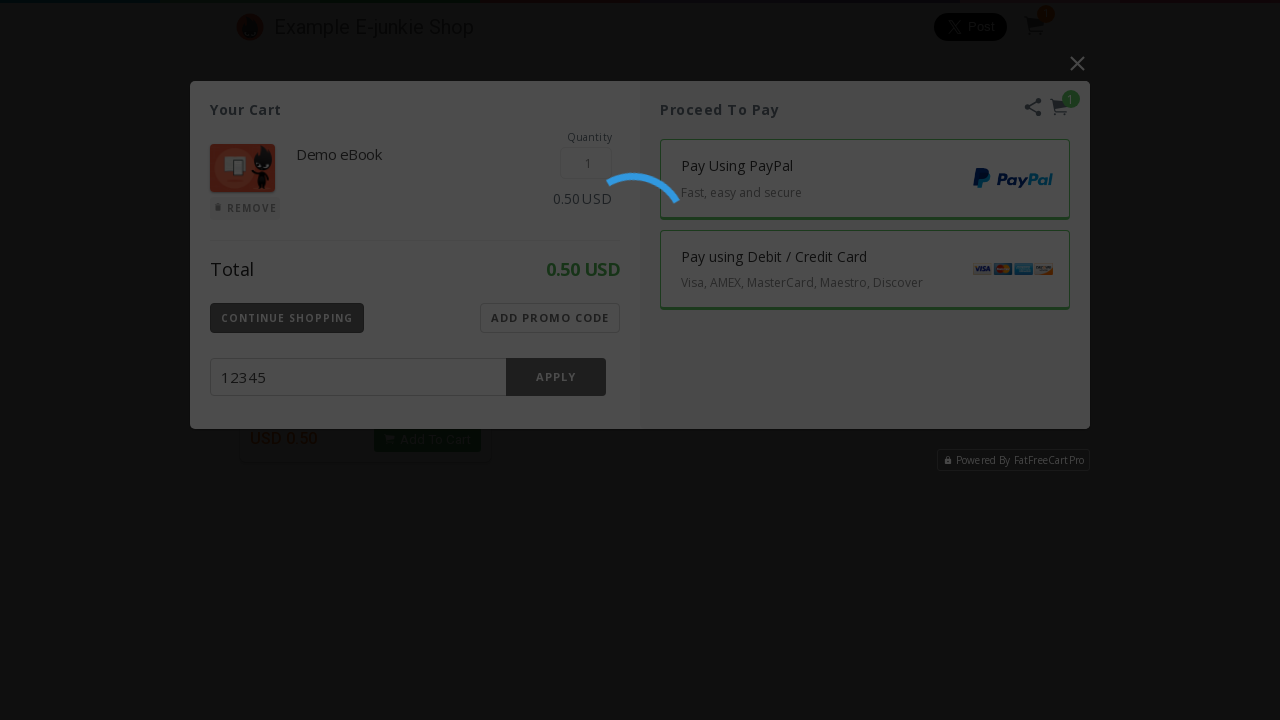

Invalid promo code error message displayed
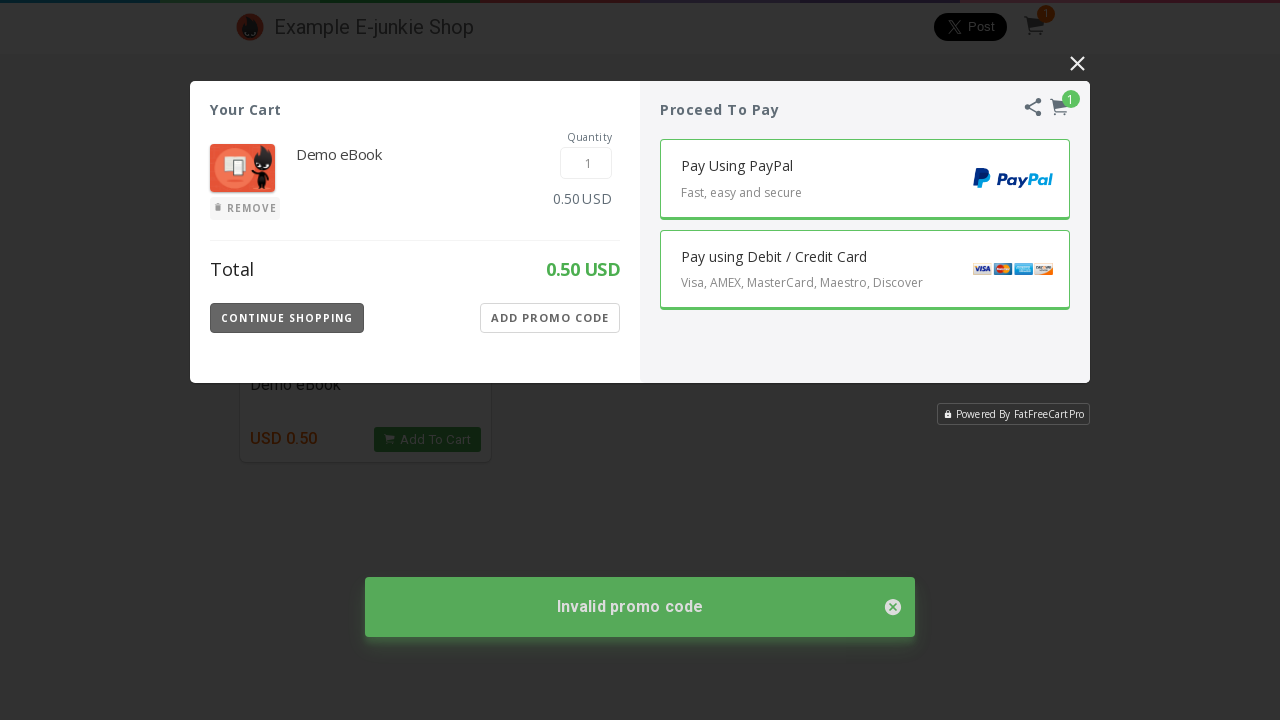

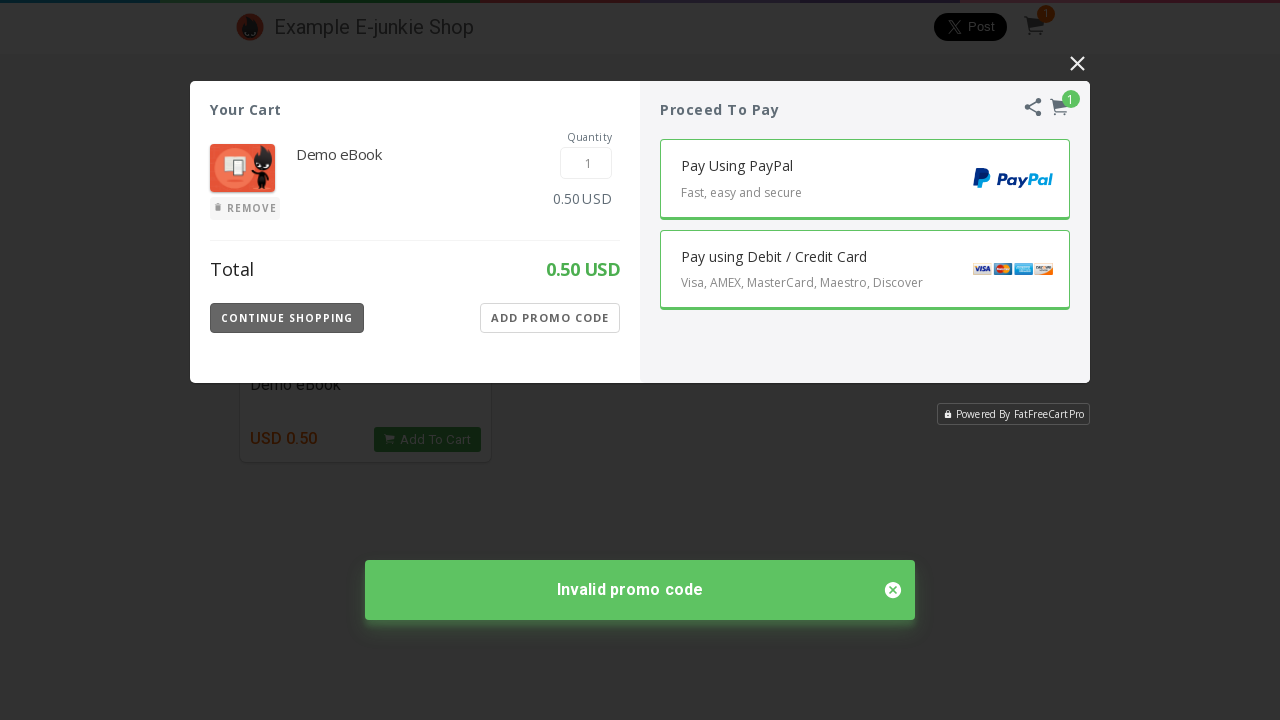